Tests editing a todo item by double-clicking and entering new text

Starting URL: https://demo.playwright.dev/todomvc

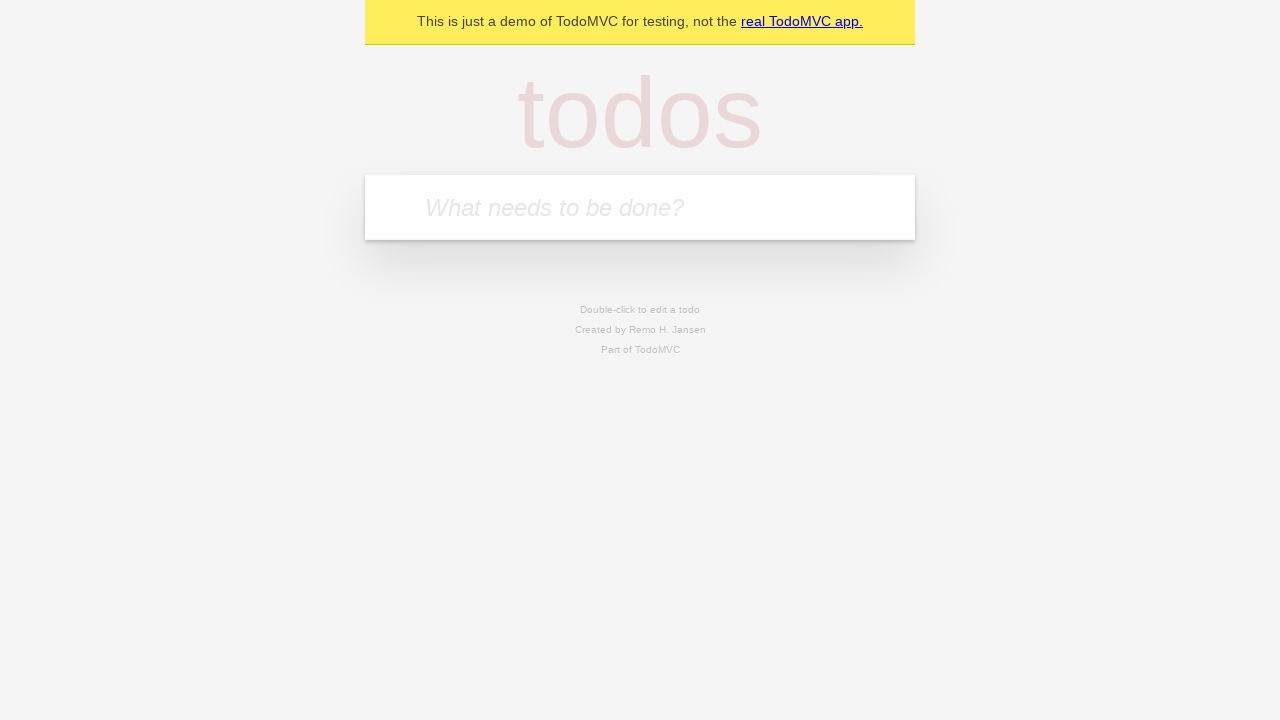

Filled todo input with 'buy some cheese' on internal:attr=[placeholder="What needs to be done?"i]
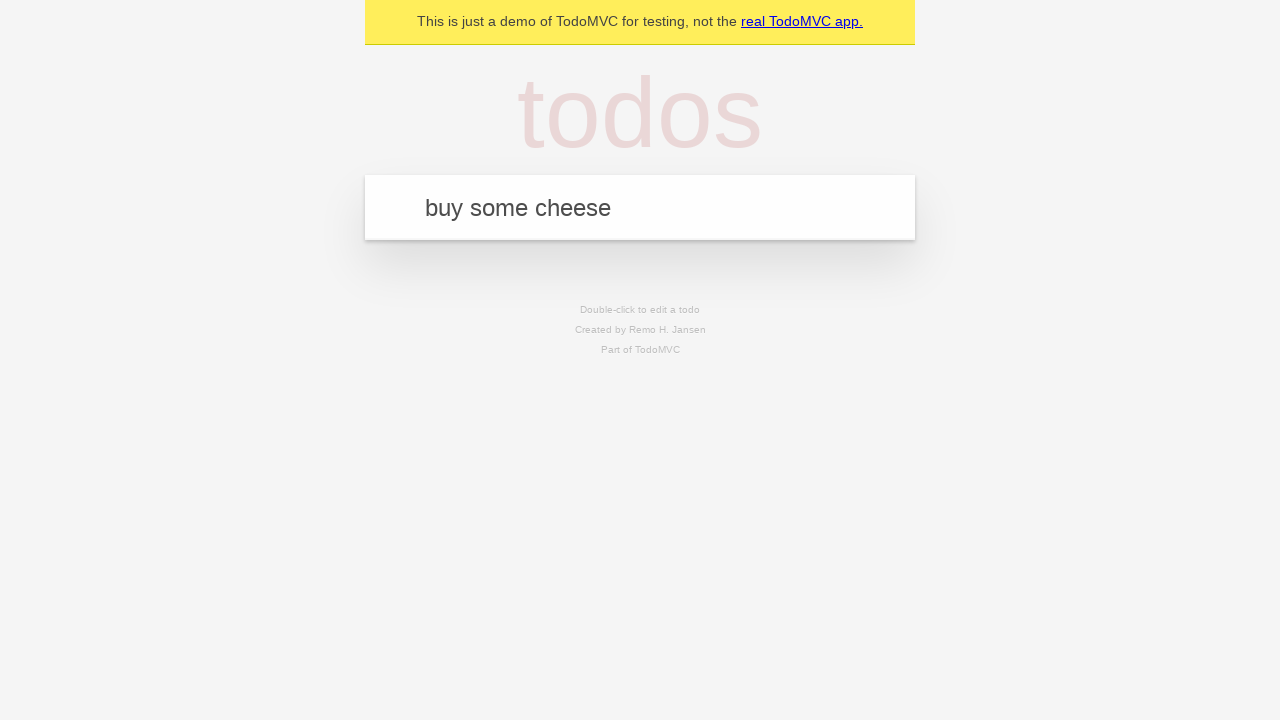

Pressed Enter to create todo item 'buy some cheese' on internal:attr=[placeholder="What needs to be done?"i]
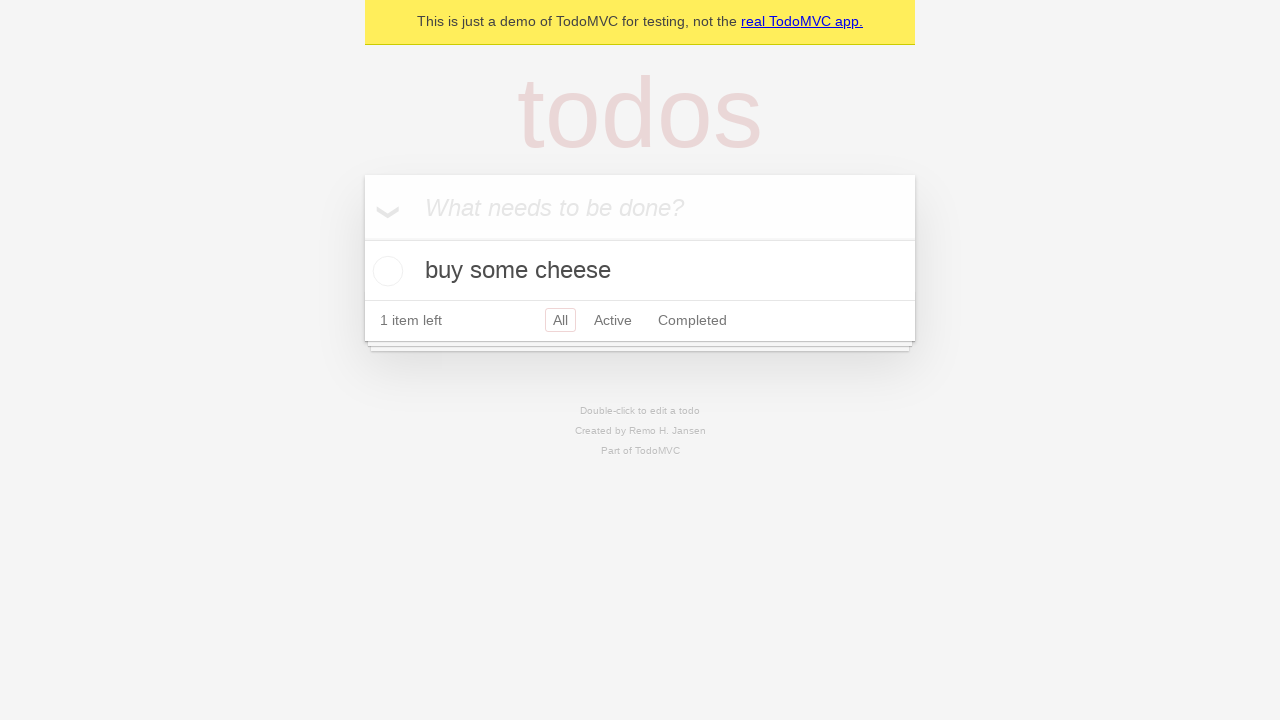

Filled todo input with 'feed the cat' on internal:attr=[placeholder="What needs to be done?"i]
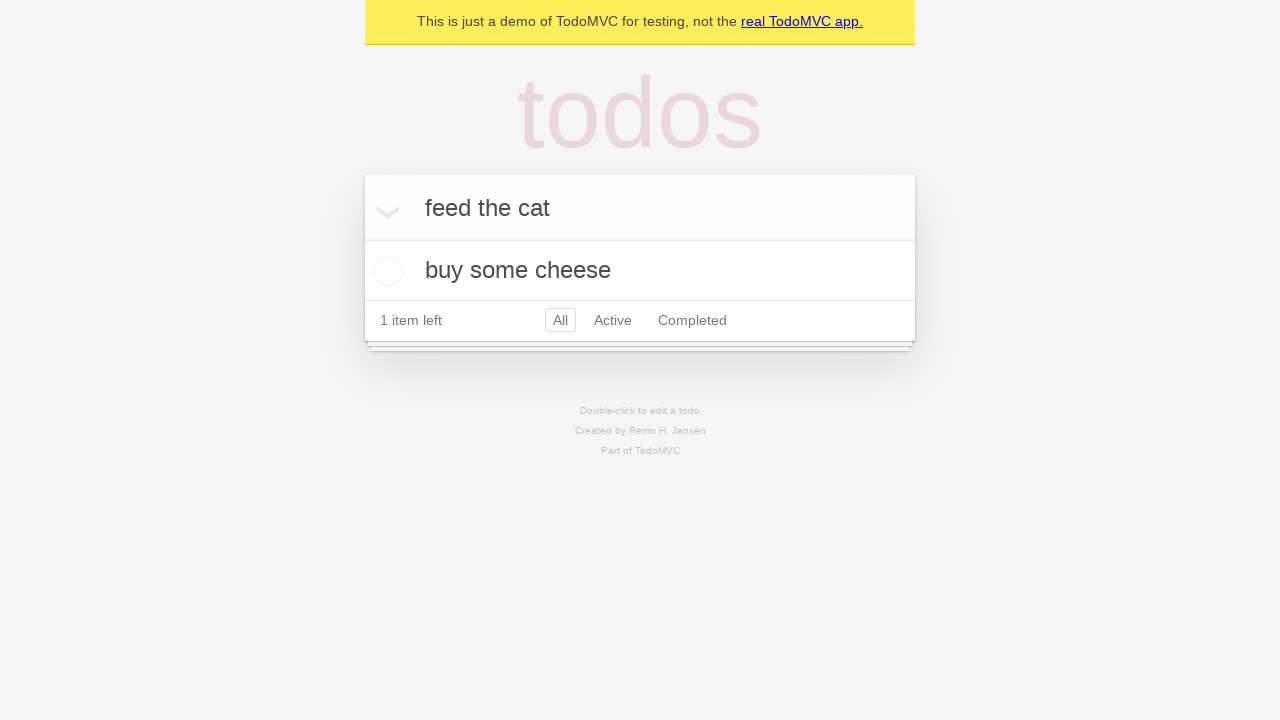

Pressed Enter to create todo item 'feed the cat' on internal:attr=[placeholder="What needs to be done?"i]
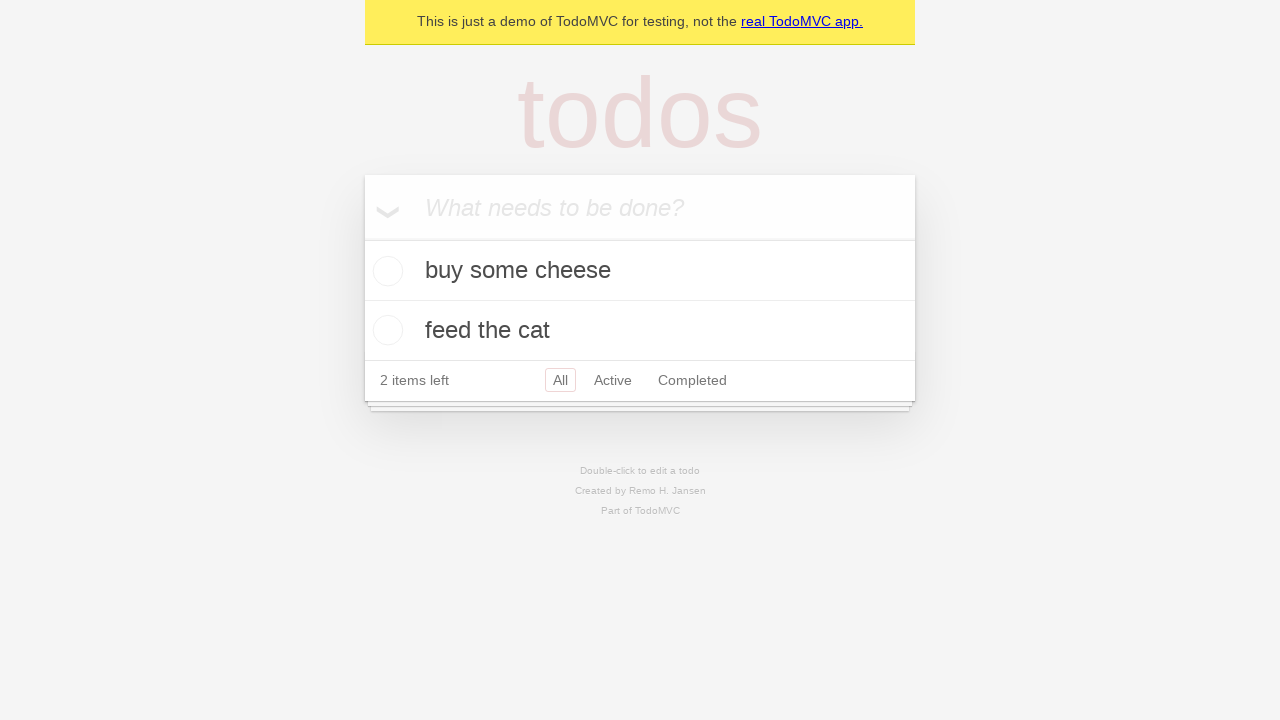

Filled todo input with 'book a doctors appointment' on internal:attr=[placeholder="What needs to be done?"i]
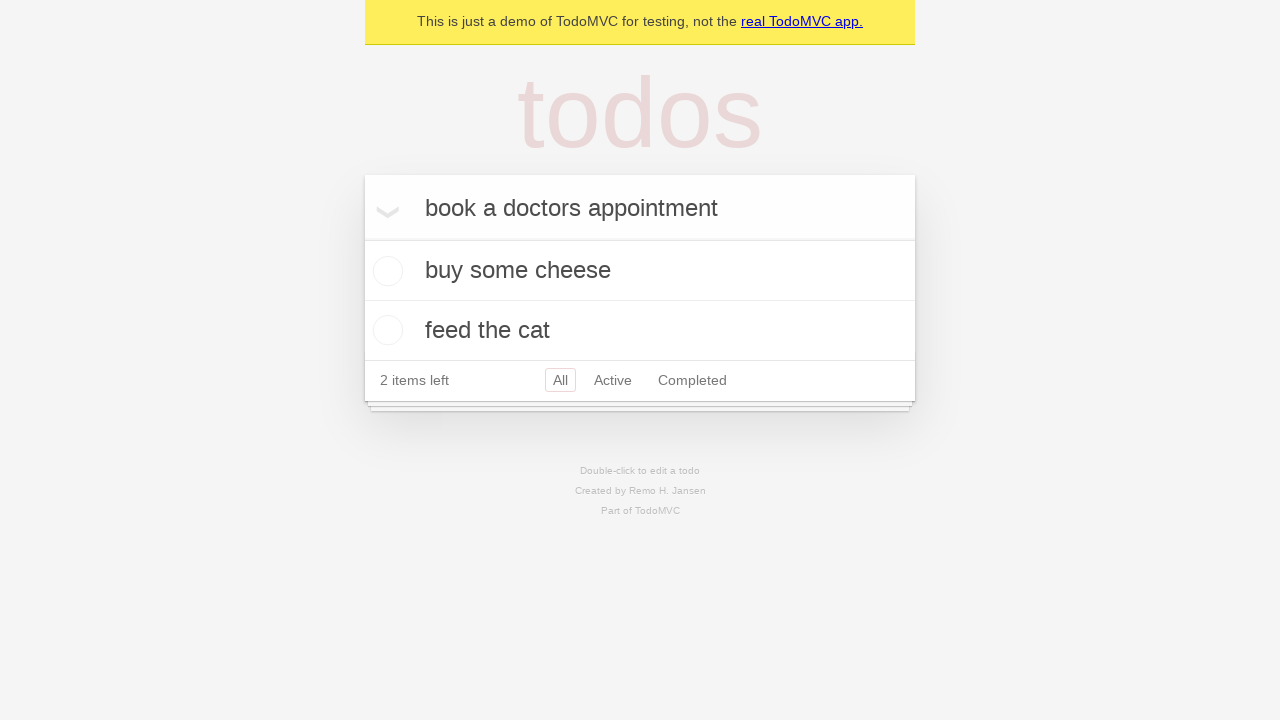

Pressed Enter to create todo item 'book a doctors appointment' on internal:attr=[placeholder="What needs to be done?"i]
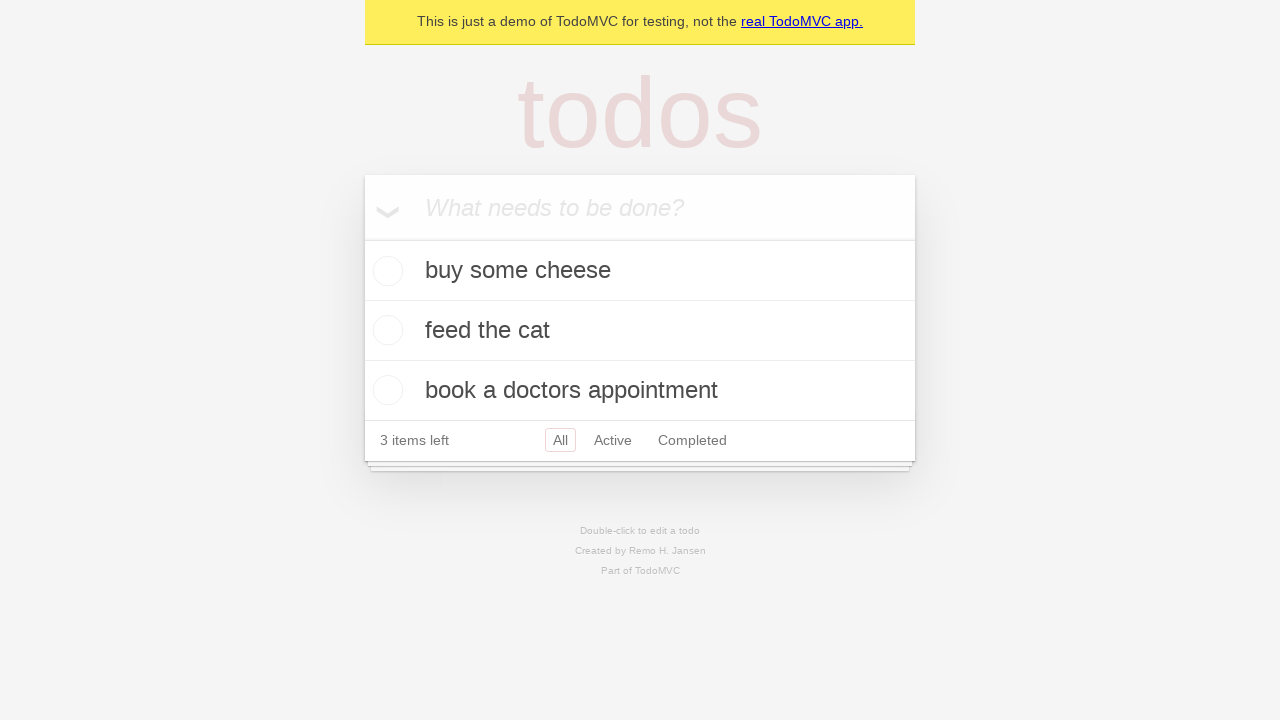

Located all todo items
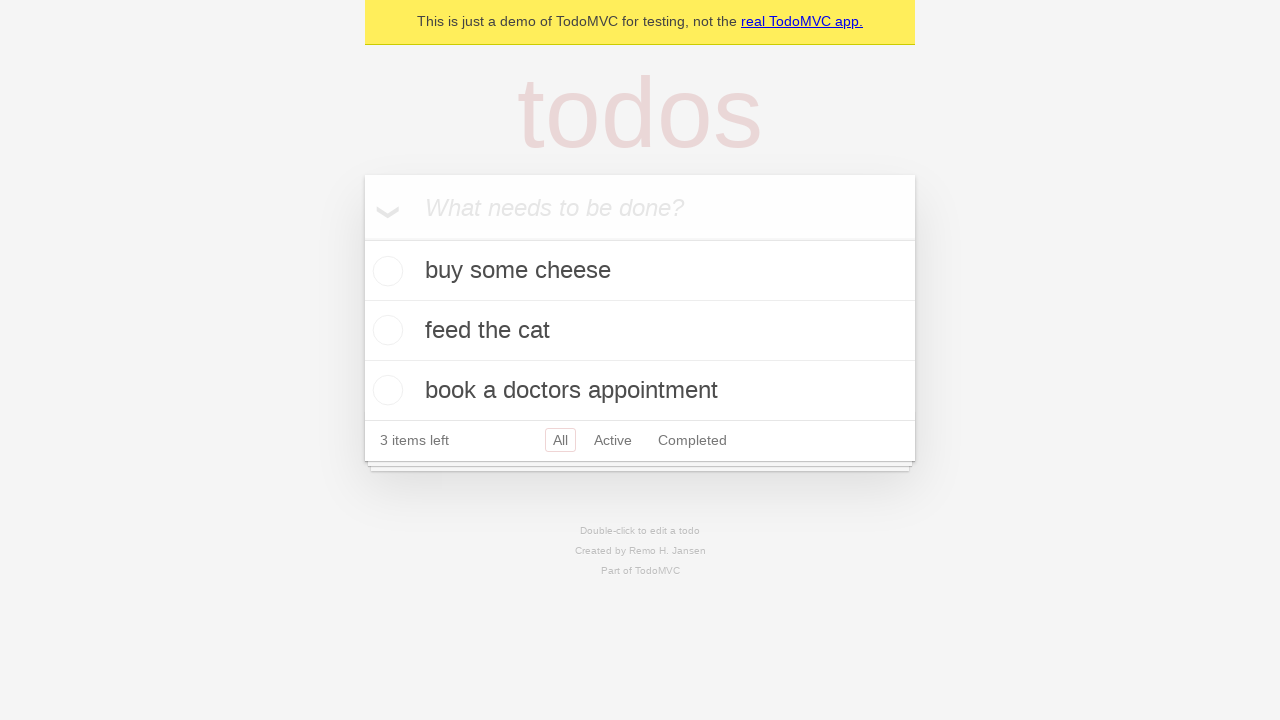

Selected second todo item 'feed the cat'
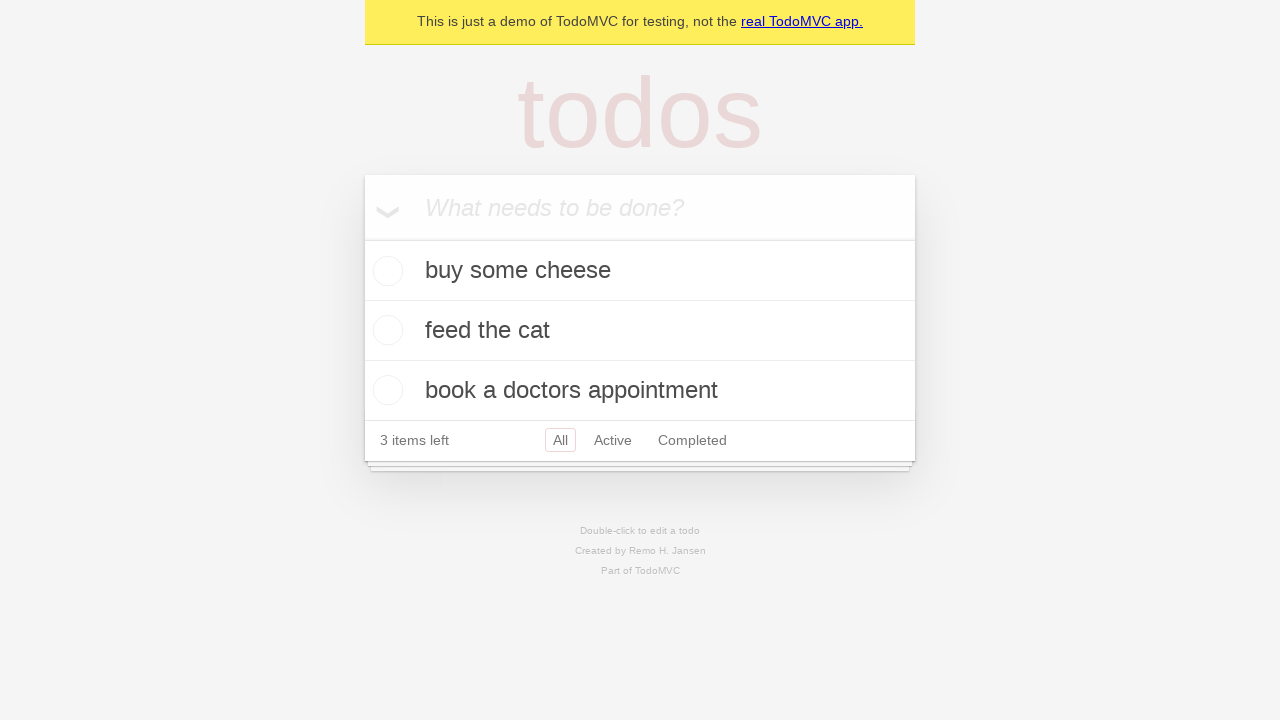

Double-clicked second todo item to enter edit mode at (640, 331) on internal:testid=[data-testid="todo-item"s] >> nth=1
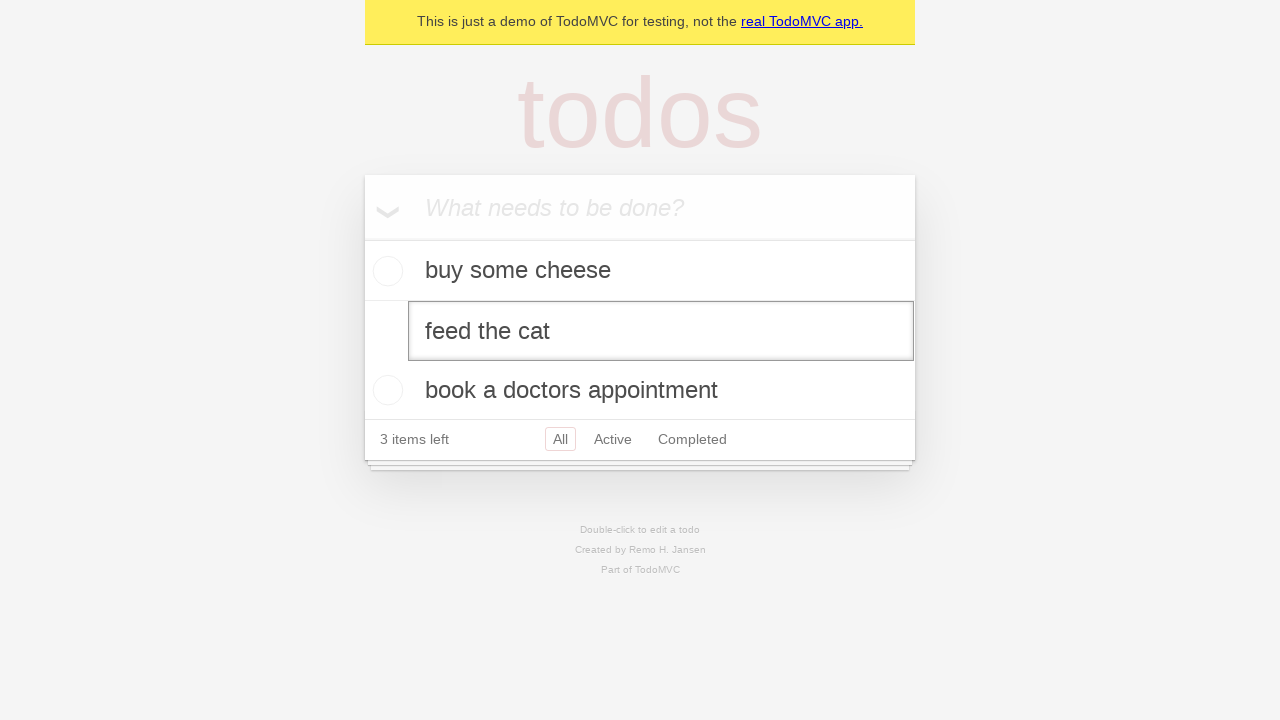

Verified edit textbox has value 'feed the cat'
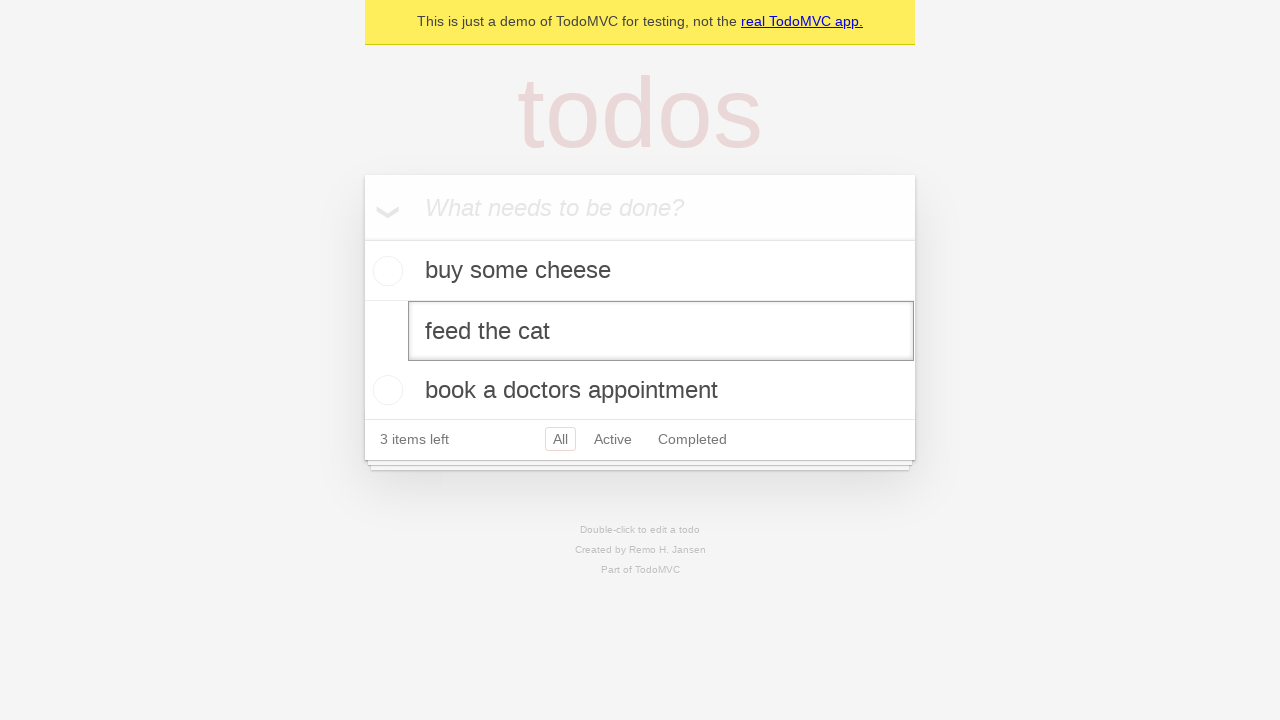

Filled edit textbox with new text 'buy some sausages' on internal:testid=[data-testid="todo-item"s] >> nth=1 >> internal:role=textbox[nam
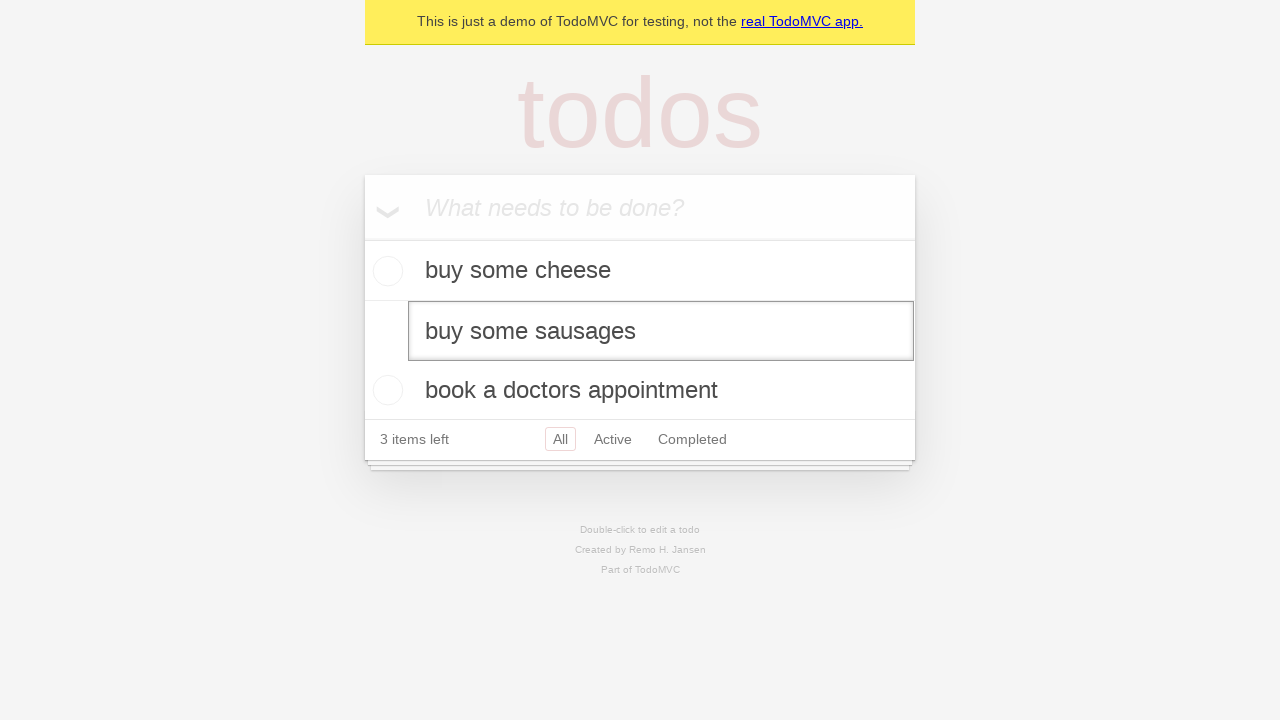

Pressed Enter to confirm the edit on internal:testid=[data-testid="todo-item"s] >> nth=1 >> internal:role=textbox[nam
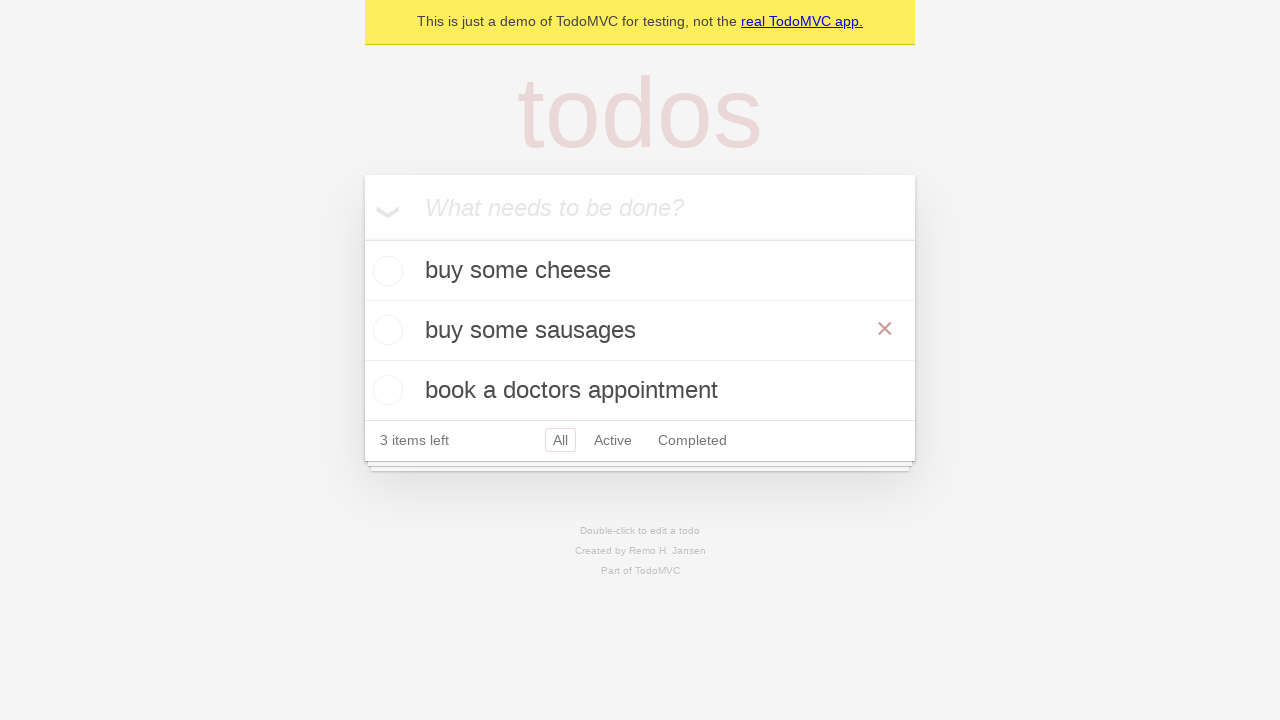

Verified all todo items have correct text after edit
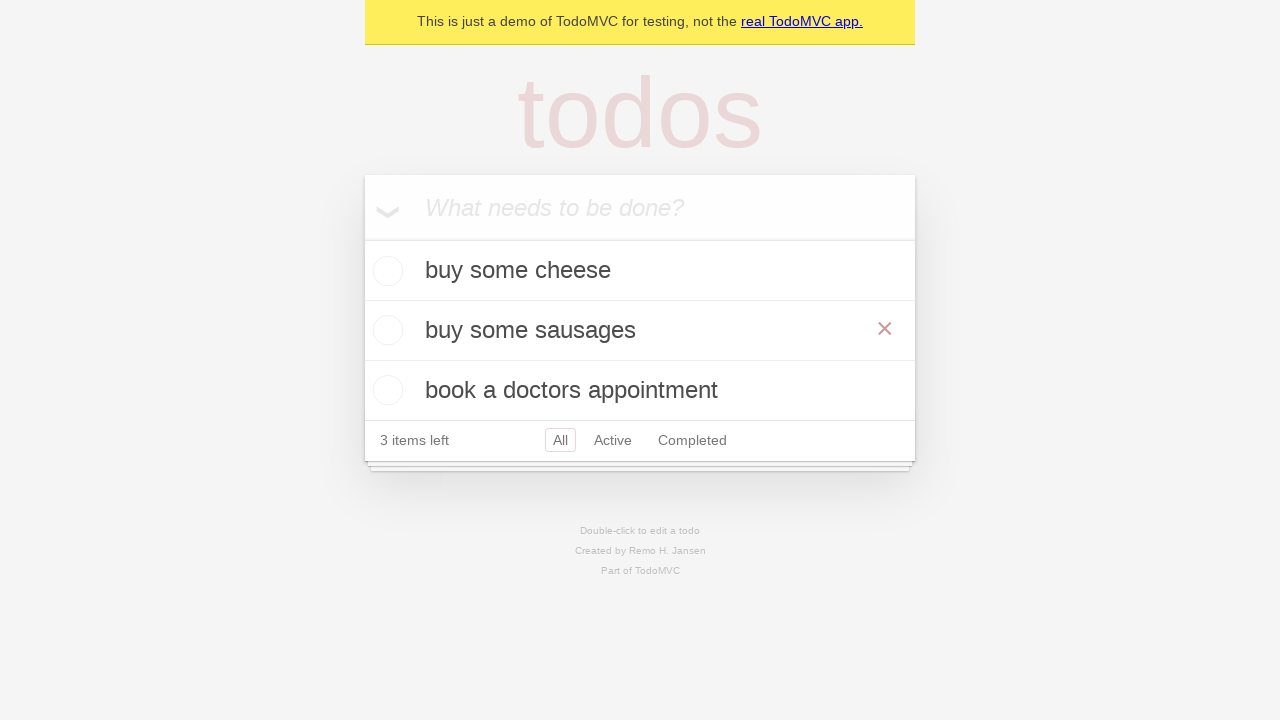

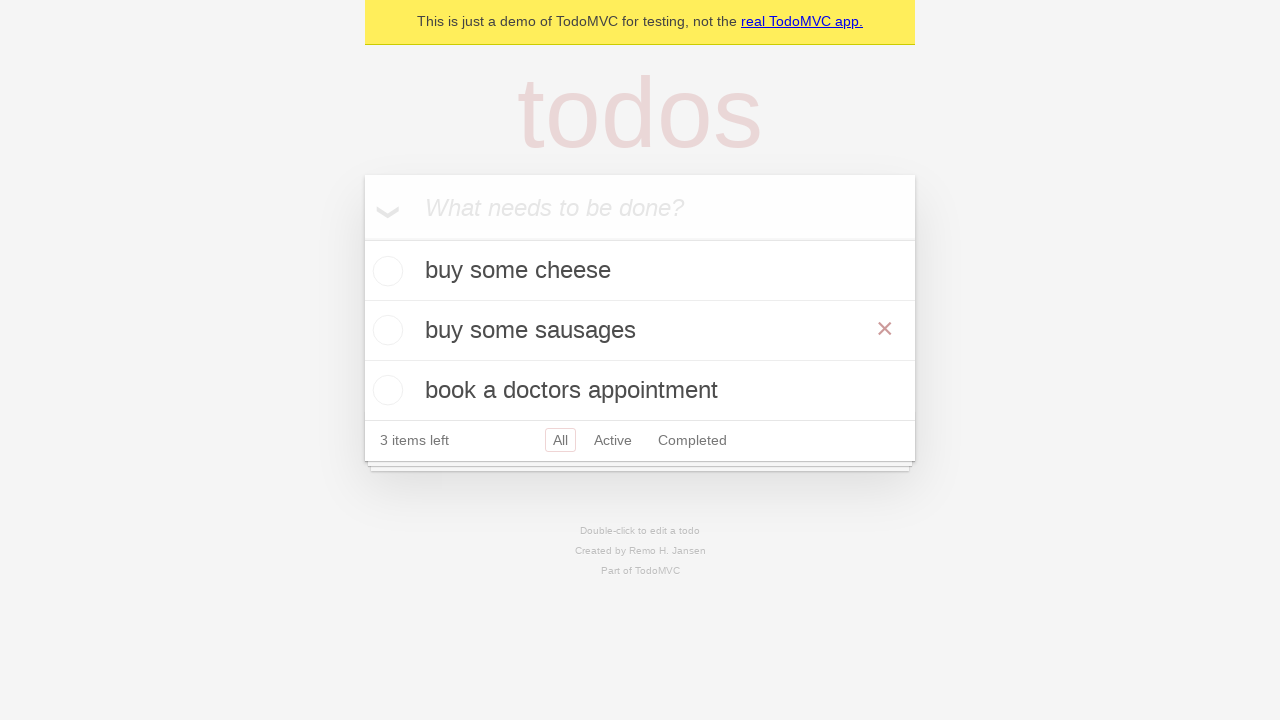